Tests hover tooltip by moving mouse over a button and verifying the tooltip appears

Starting URL: https://demoqa.com/tool-tips

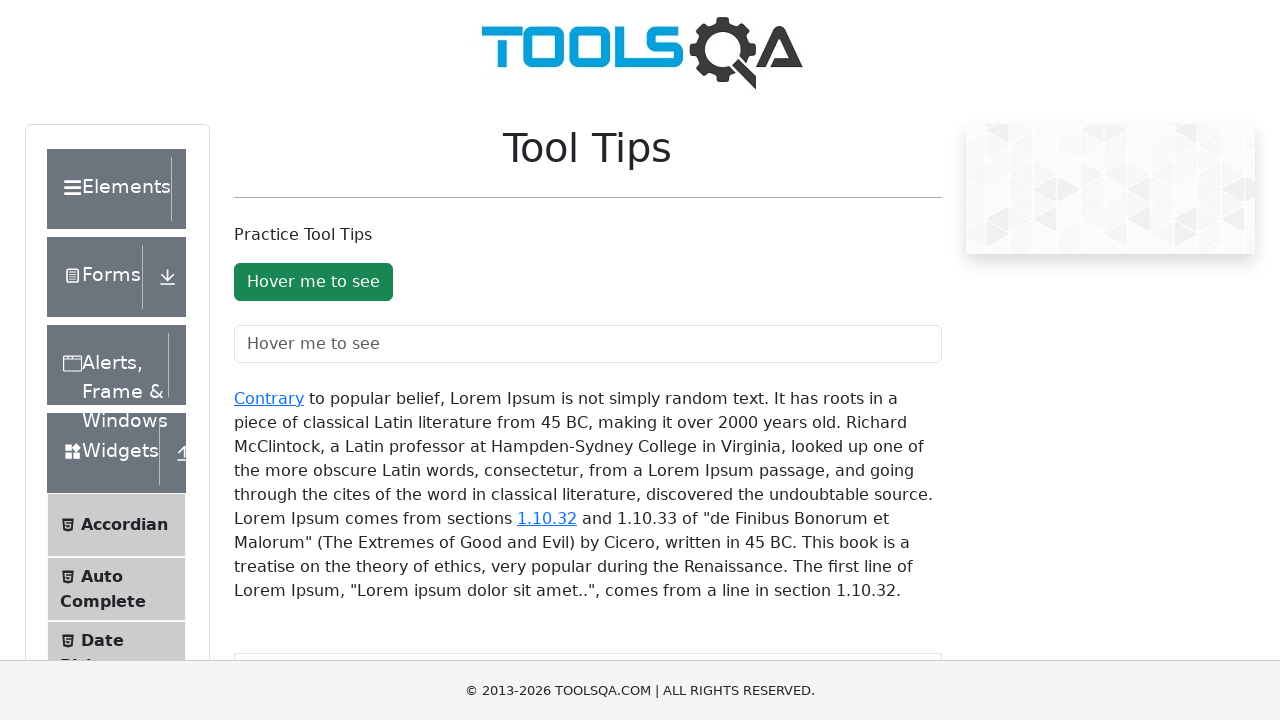

Waited for tooltip button to be visible
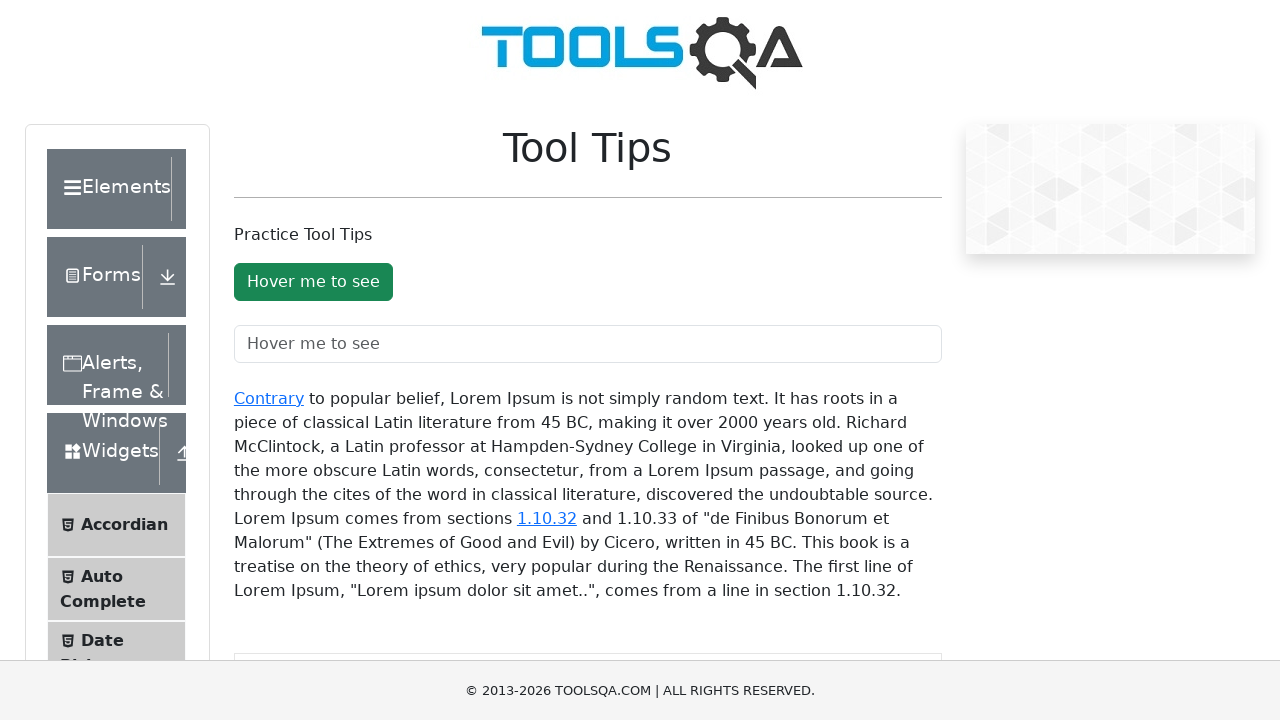

Hovered over the button to trigger tooltip at (313, 282) on #toolTipButton
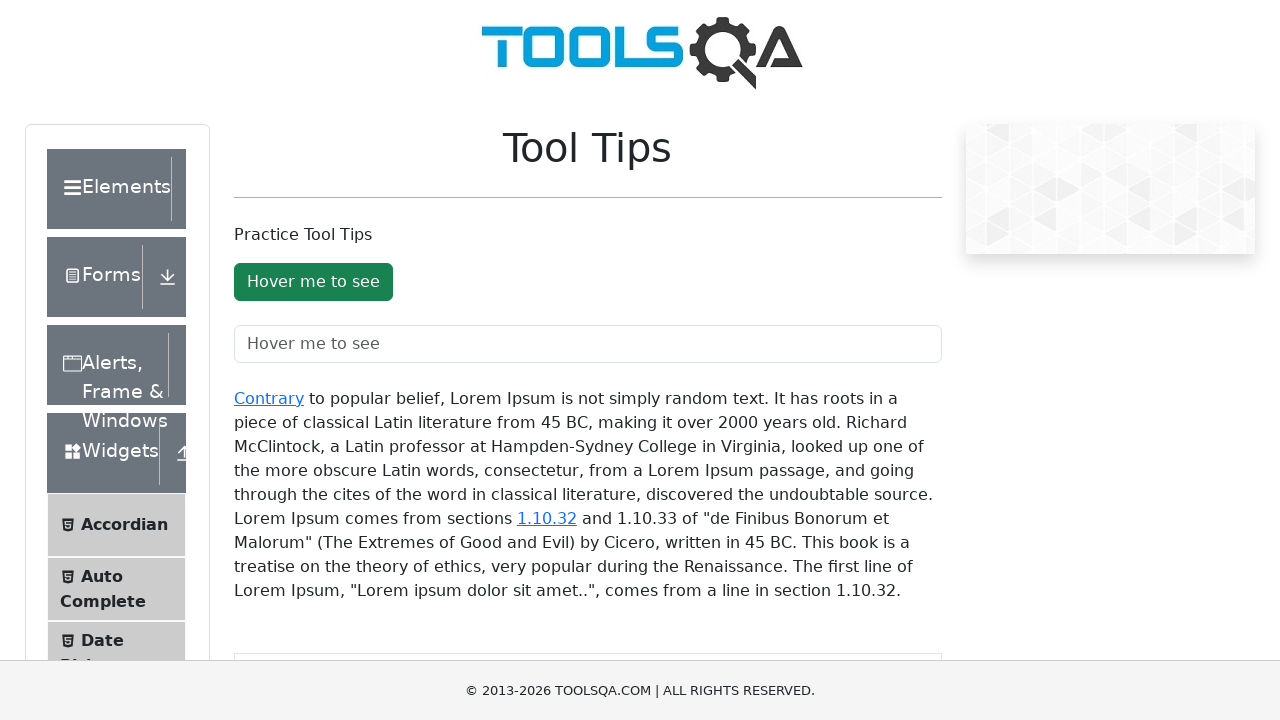

Tooltip appeared after hovering
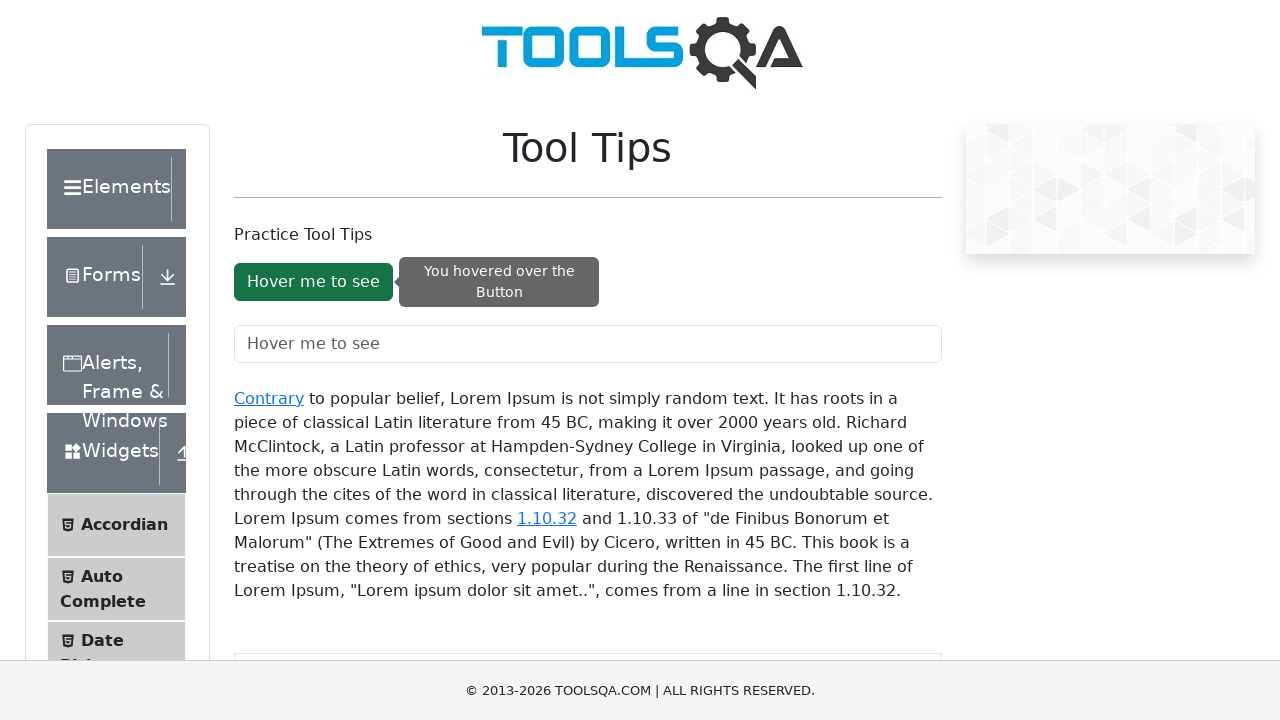

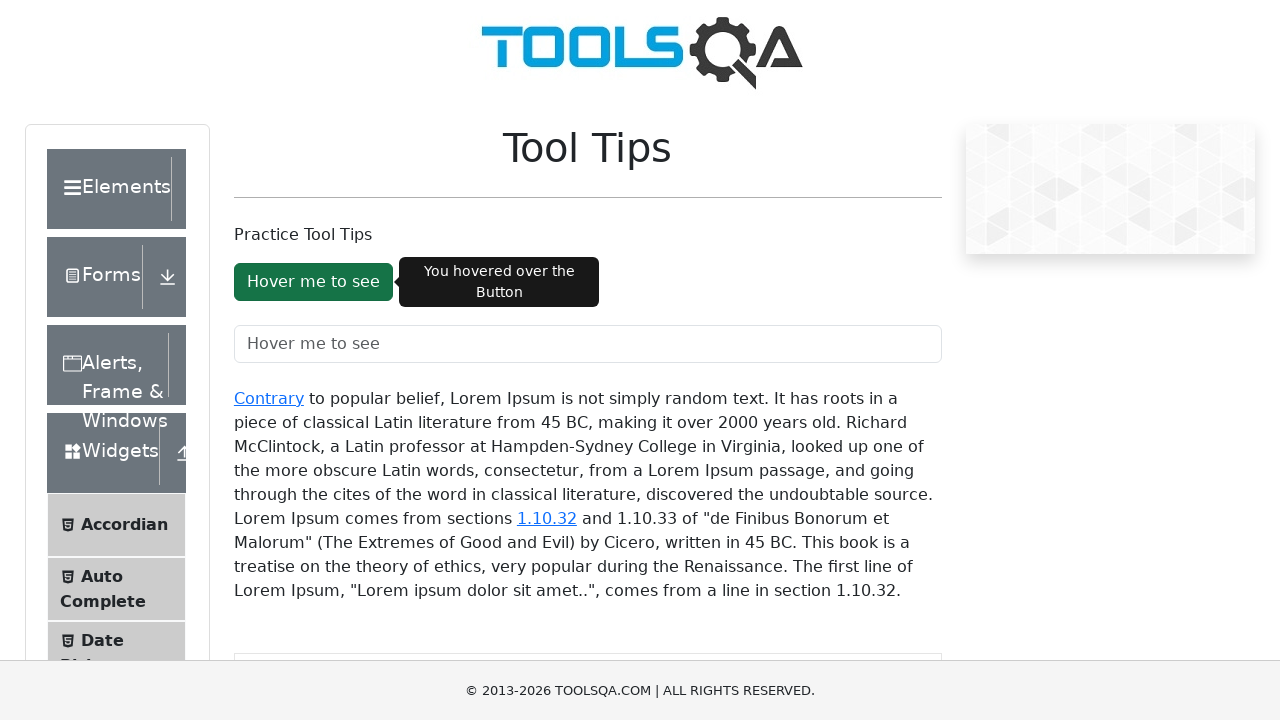